Tests autocomplete functionality by typing a country name and selecting from dropdown suggestions

Starting URL: https://rahulshettyacademy.com/AutomationPractice/

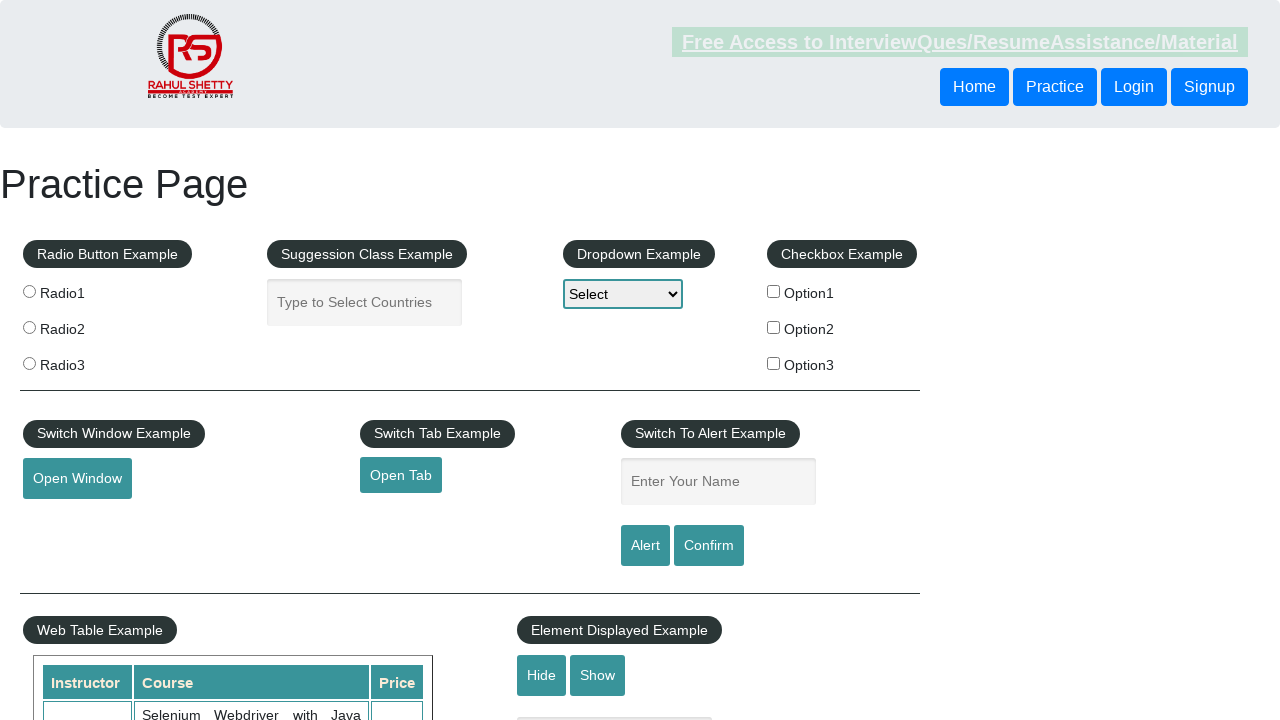

Typed 'India' into the autocomplete field on #autocomplete
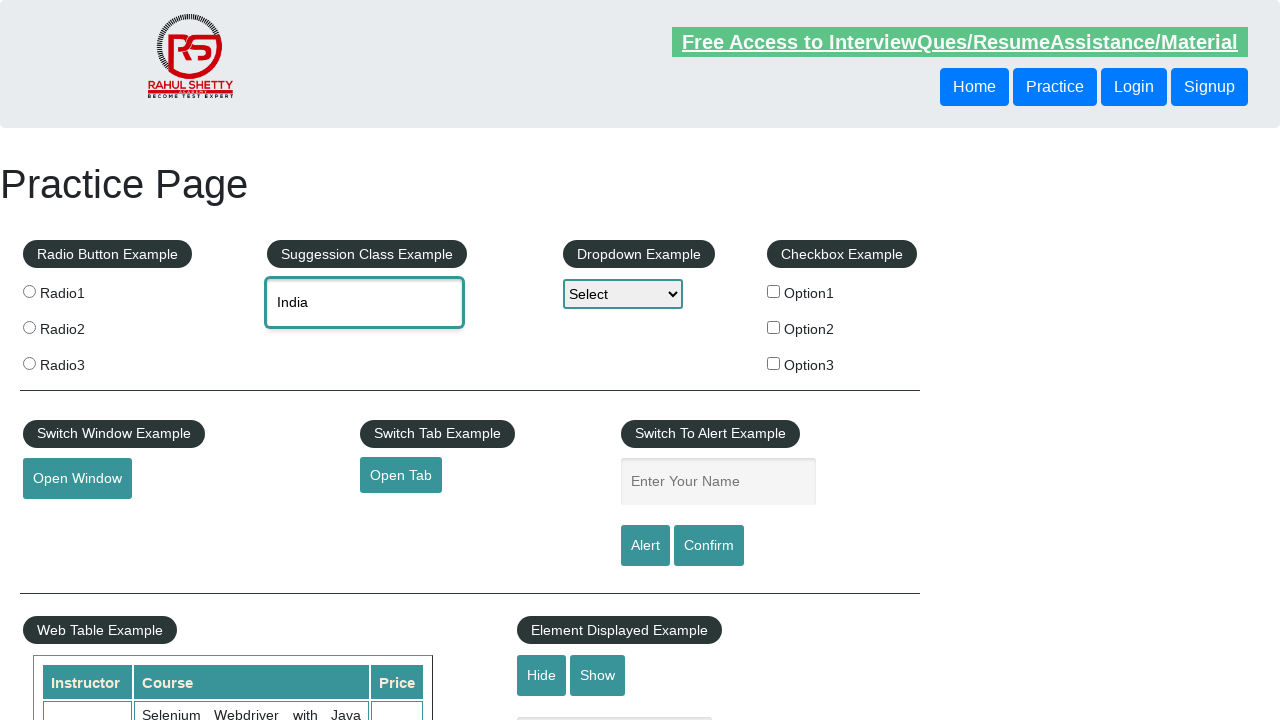

Autocomplete suggestions dropdown appeared
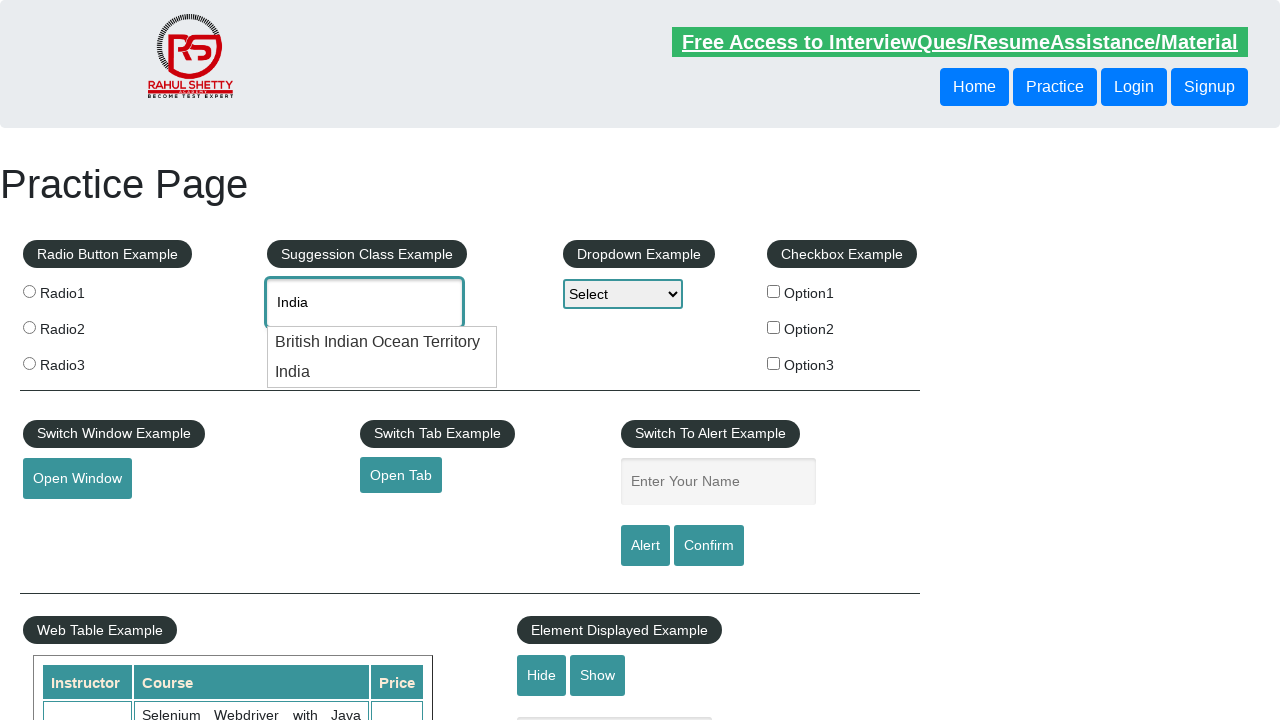

Selected 'British Indian Ocean Territory' from the dropdown suggestions at (382, 342) on xpath=//div[text() = 'British Indian Ocean Territory' and @class = 'ui-menu-item
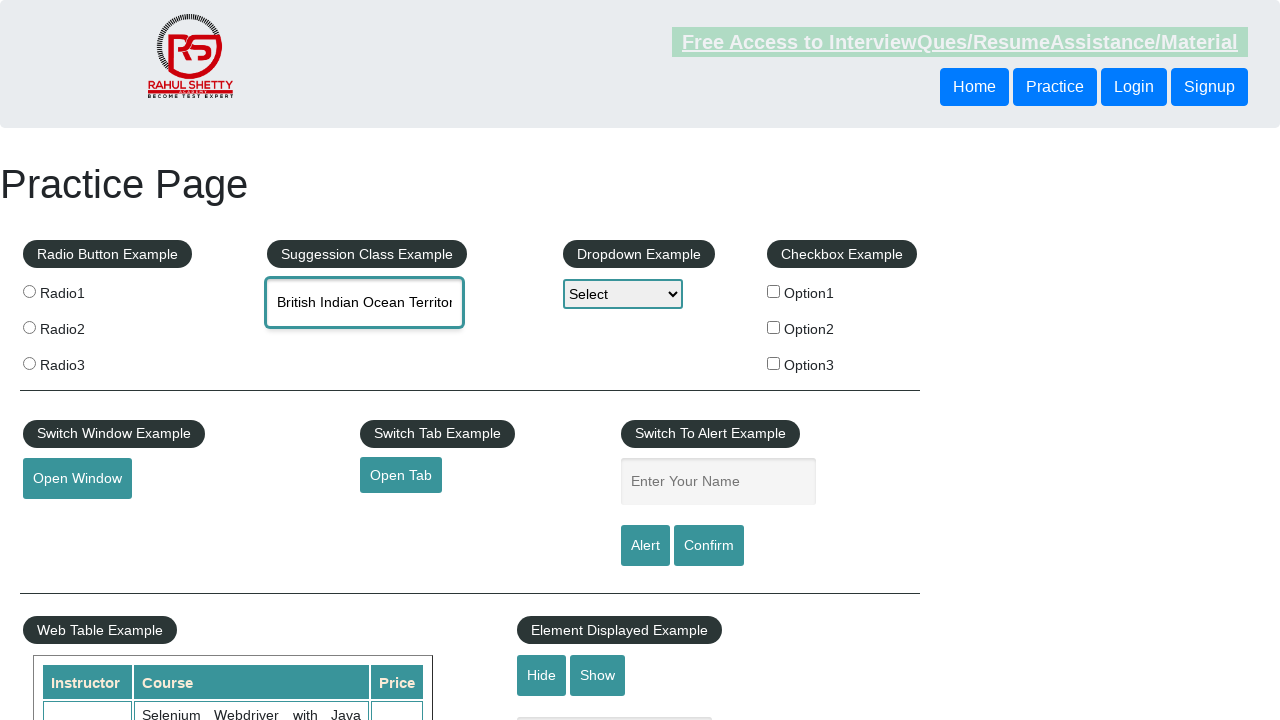

Waited for selection to complete
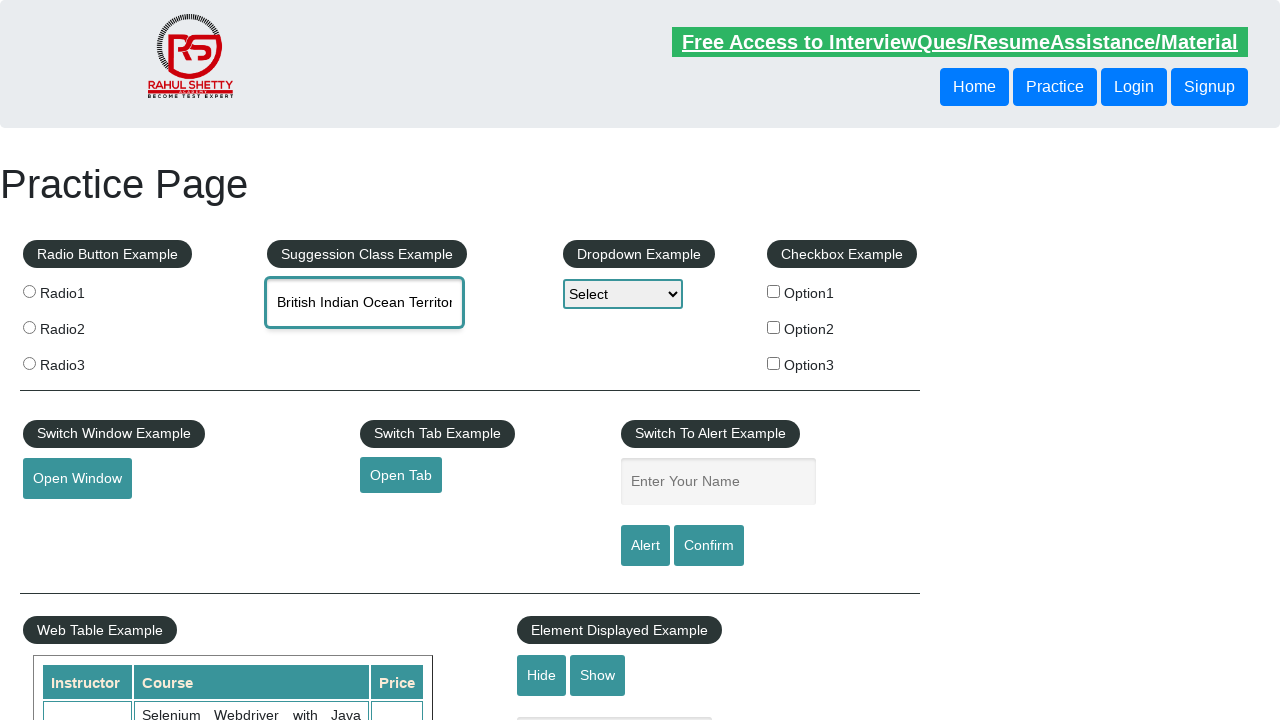

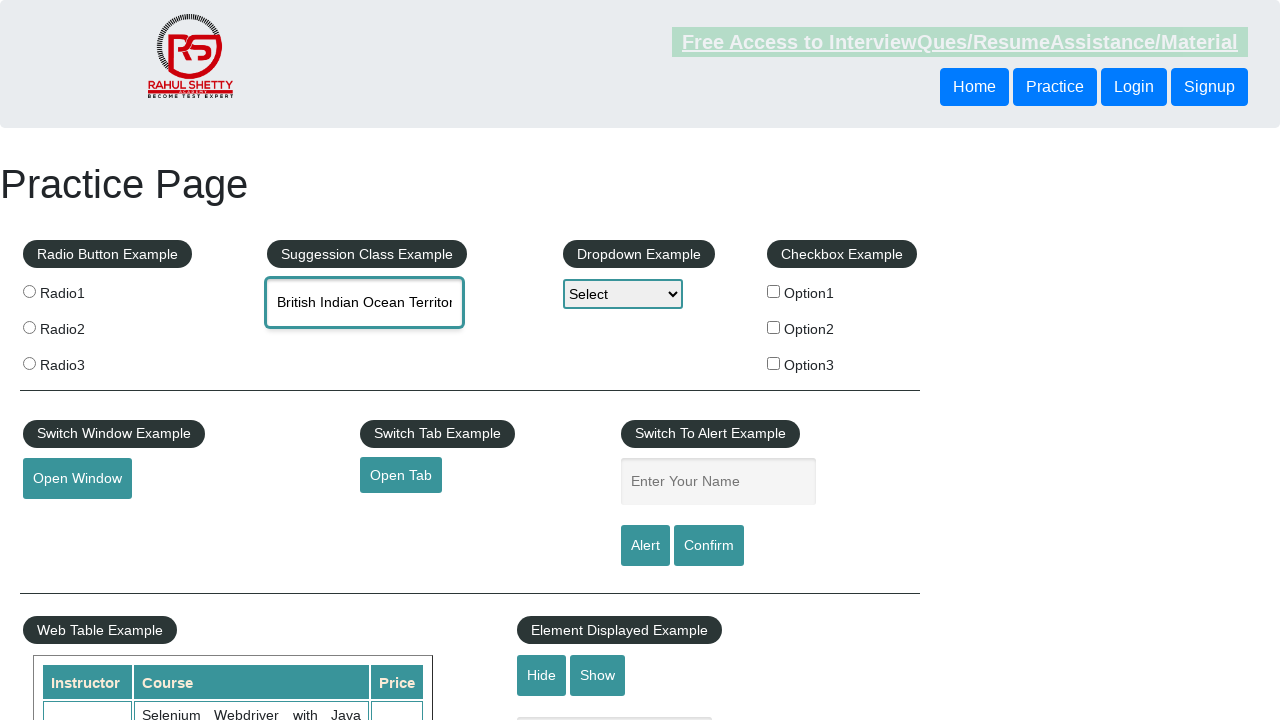